Tests adding a product to cart by navigating to a product and clicking Add to cart button

Starting URL: https://www.demoblaze.com/

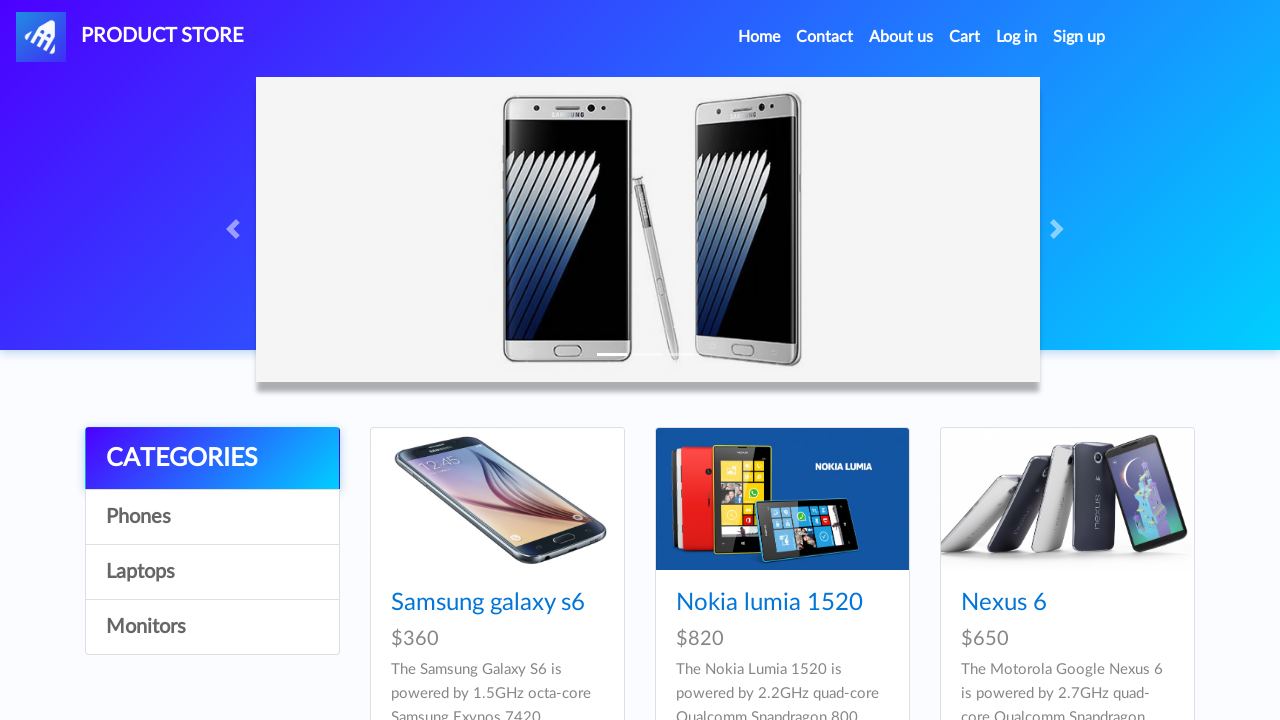

Clicked on Samsung galaxy s6 product at (488, 603) on xpath=(//a[normalize-space()='Samsung galaxy s6'])[1]
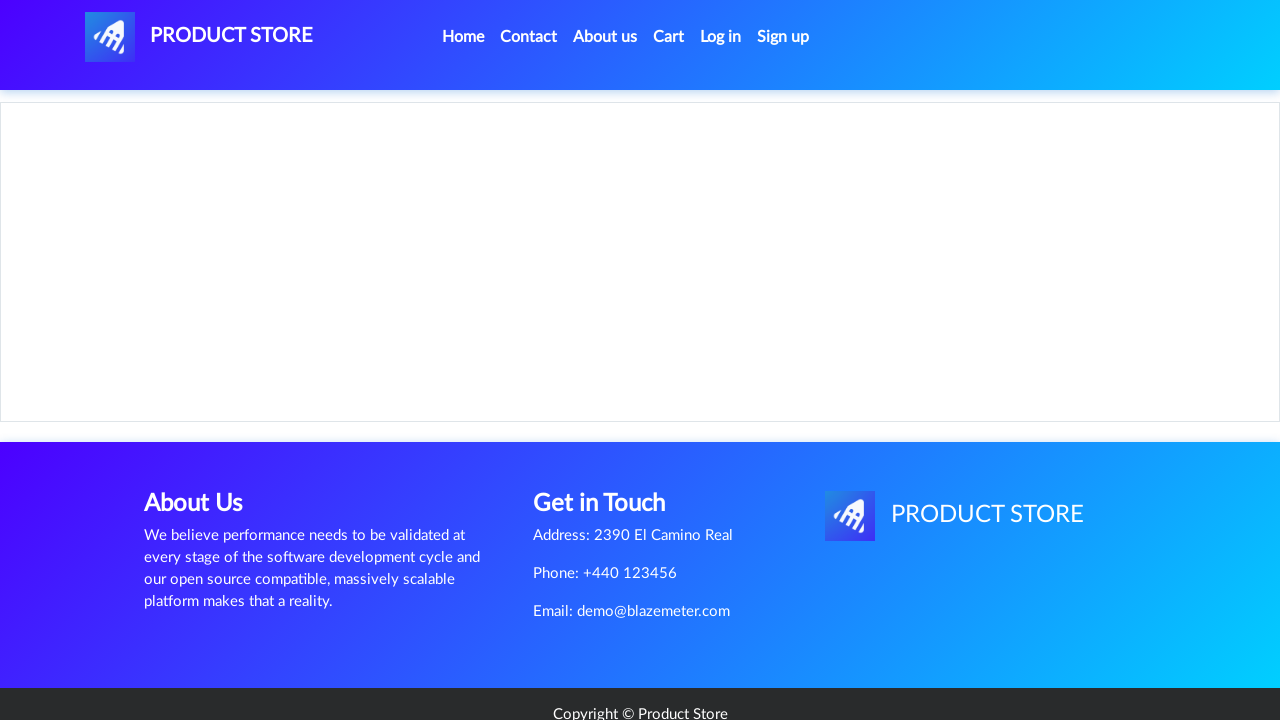

Product content loaded
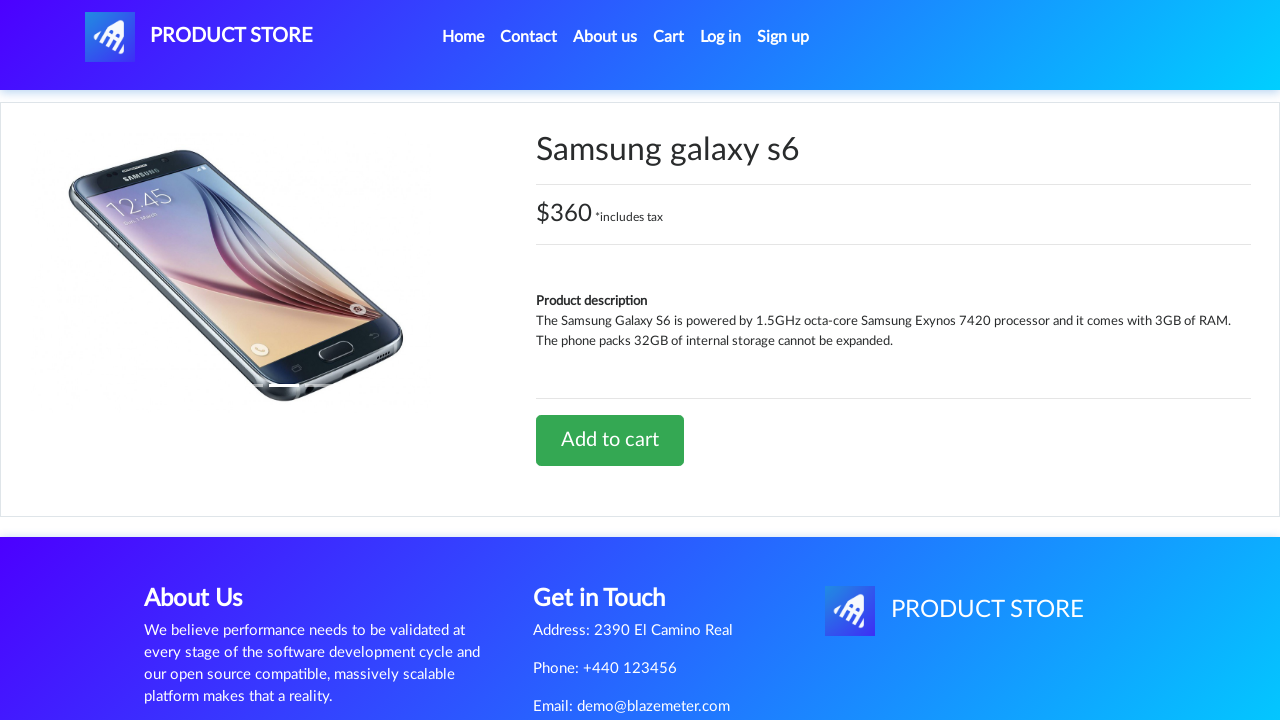

Clicked Add to cart button at (610, 440) on xpath=(//a[normalize-space()='Add to cart'])[1]
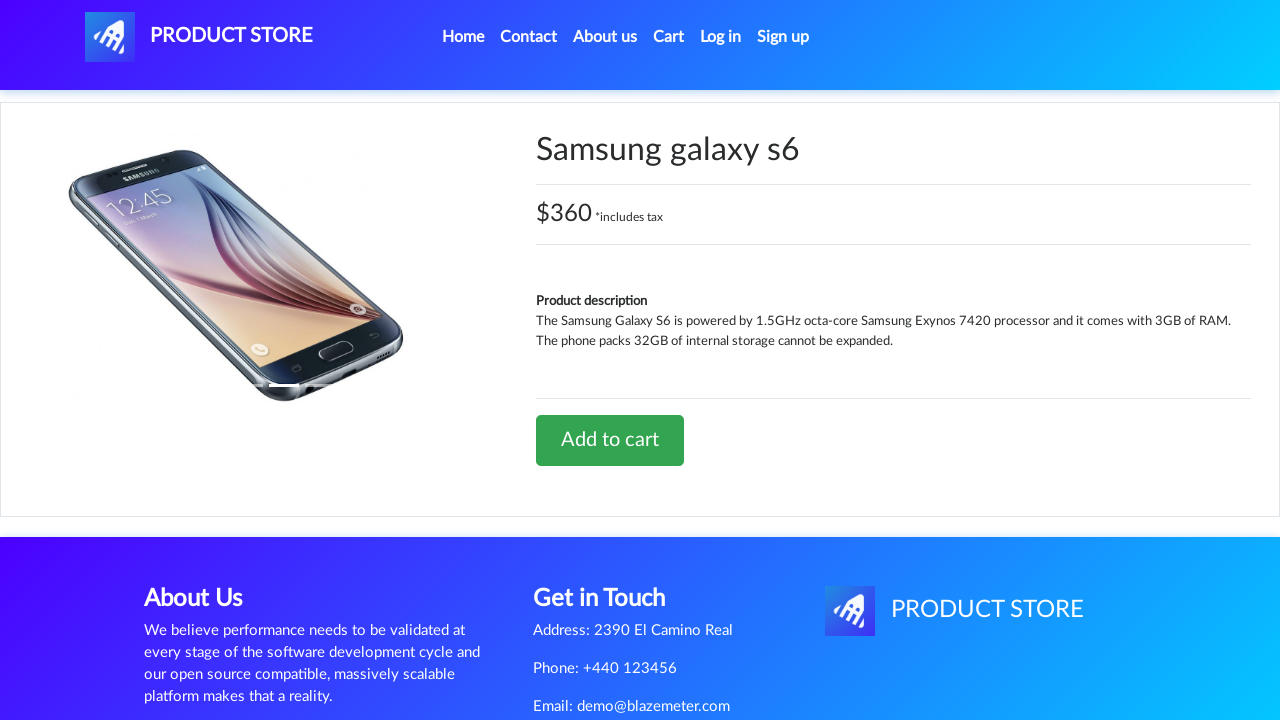

Set up dialog handler to accept alerts
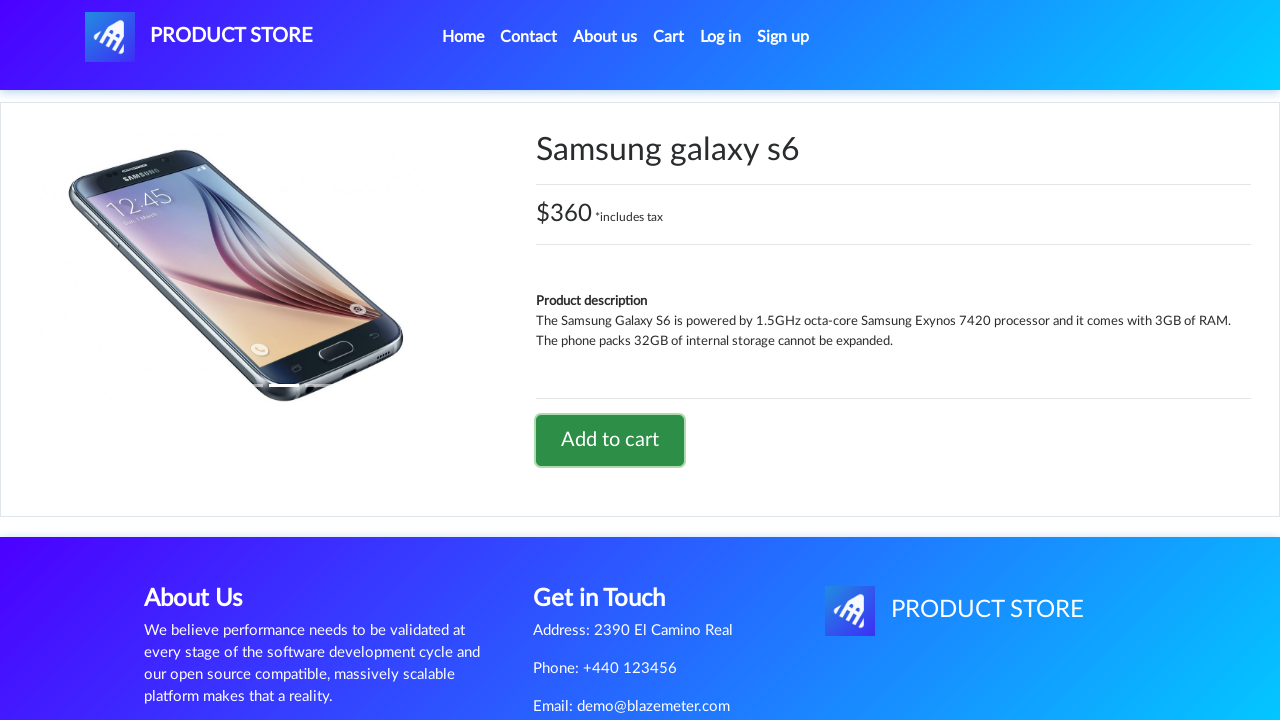

Waited 1 second for alert and confirmation
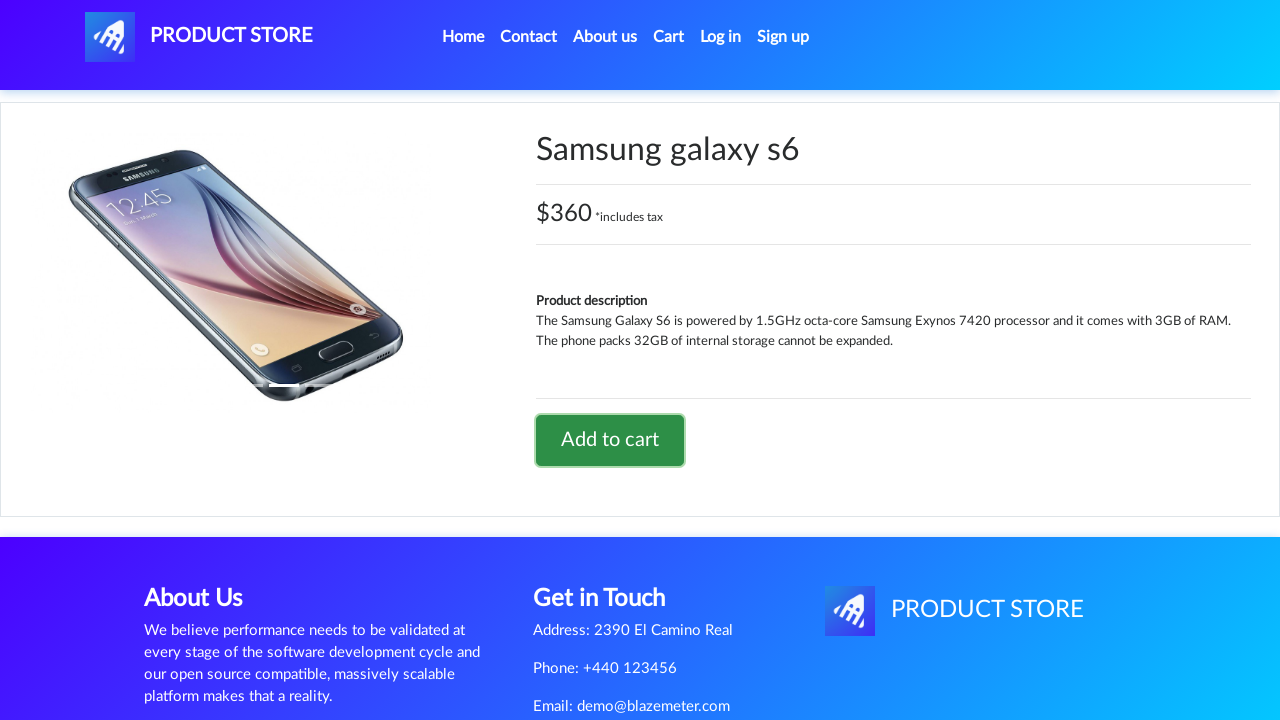

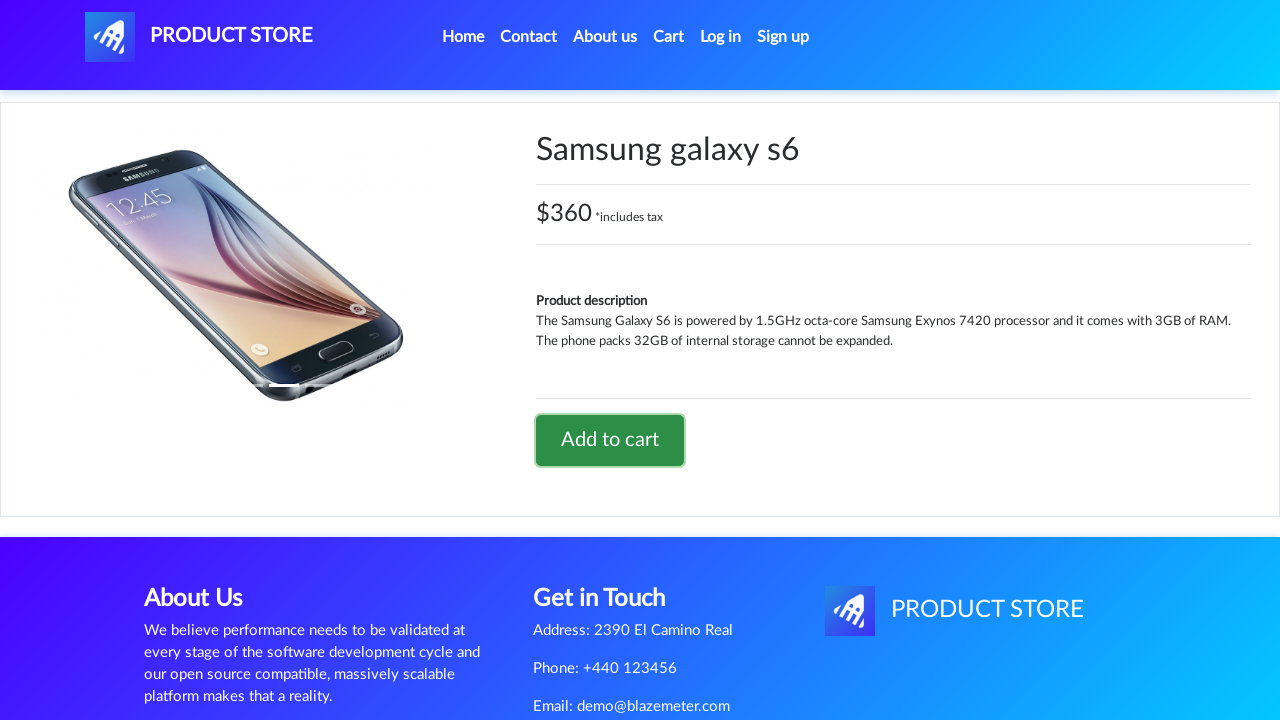